Navigates to the FitPeo revenue calculator page and scrolls down 1000 pixels using JavaScript execution

Starting URL: https://fitpeo.com/revenue-calculator

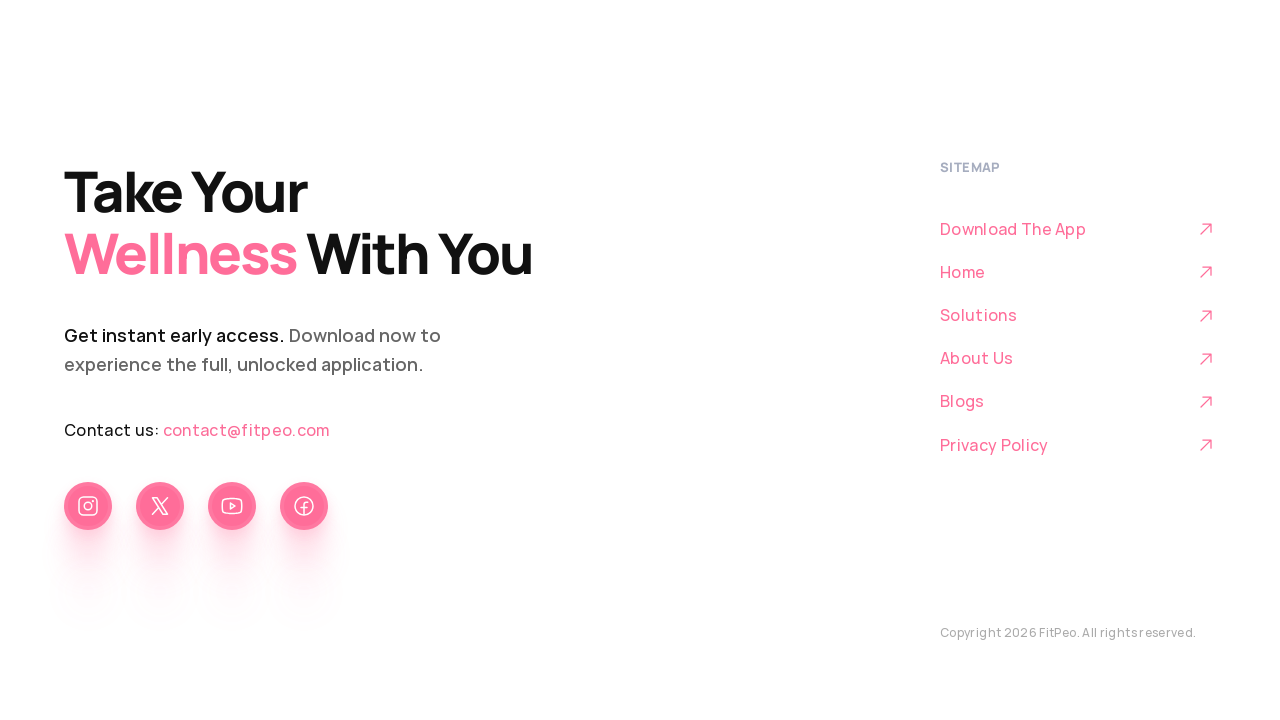

Navigated to FitPeo revenue calculator page
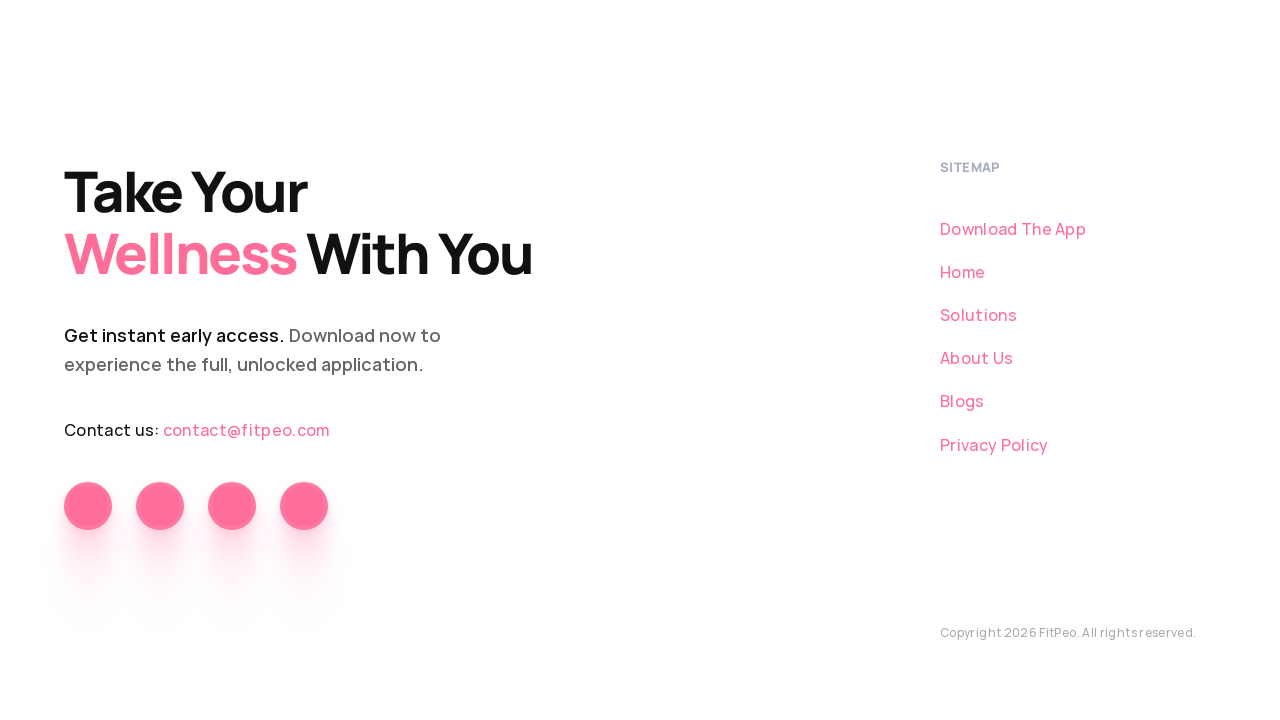

Scrolled down 1000 pixels using JavaScript execution
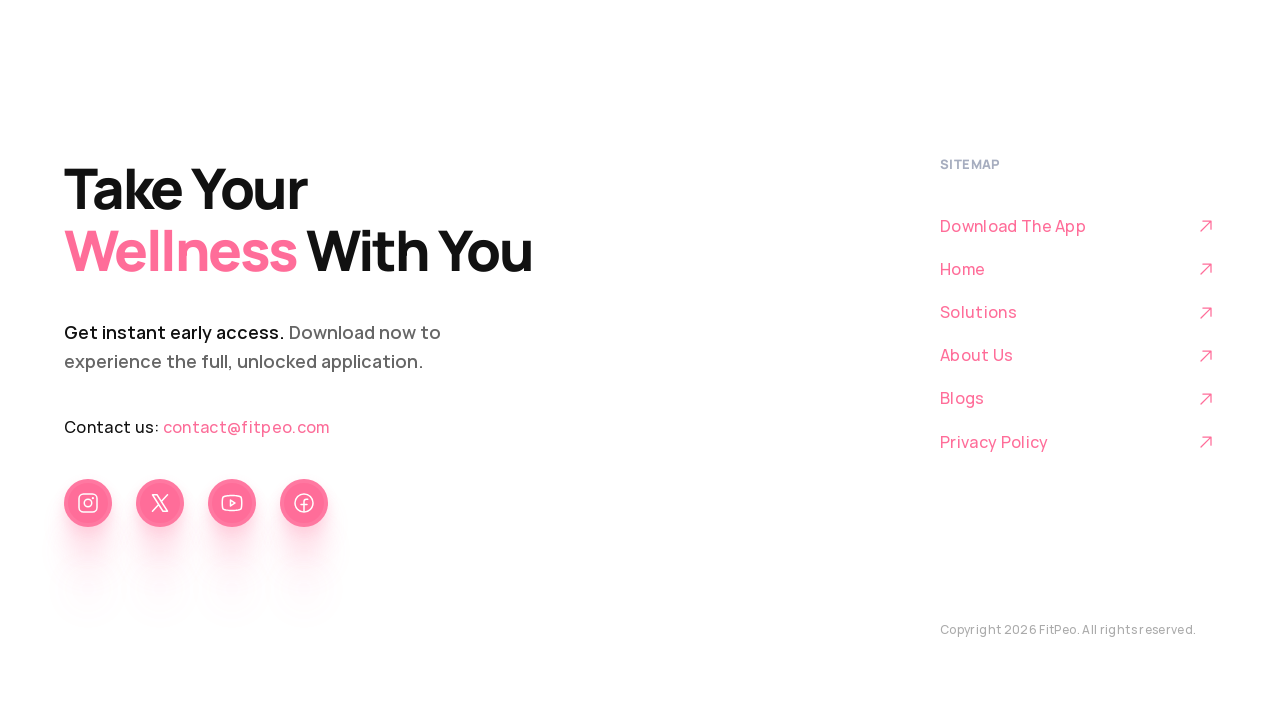

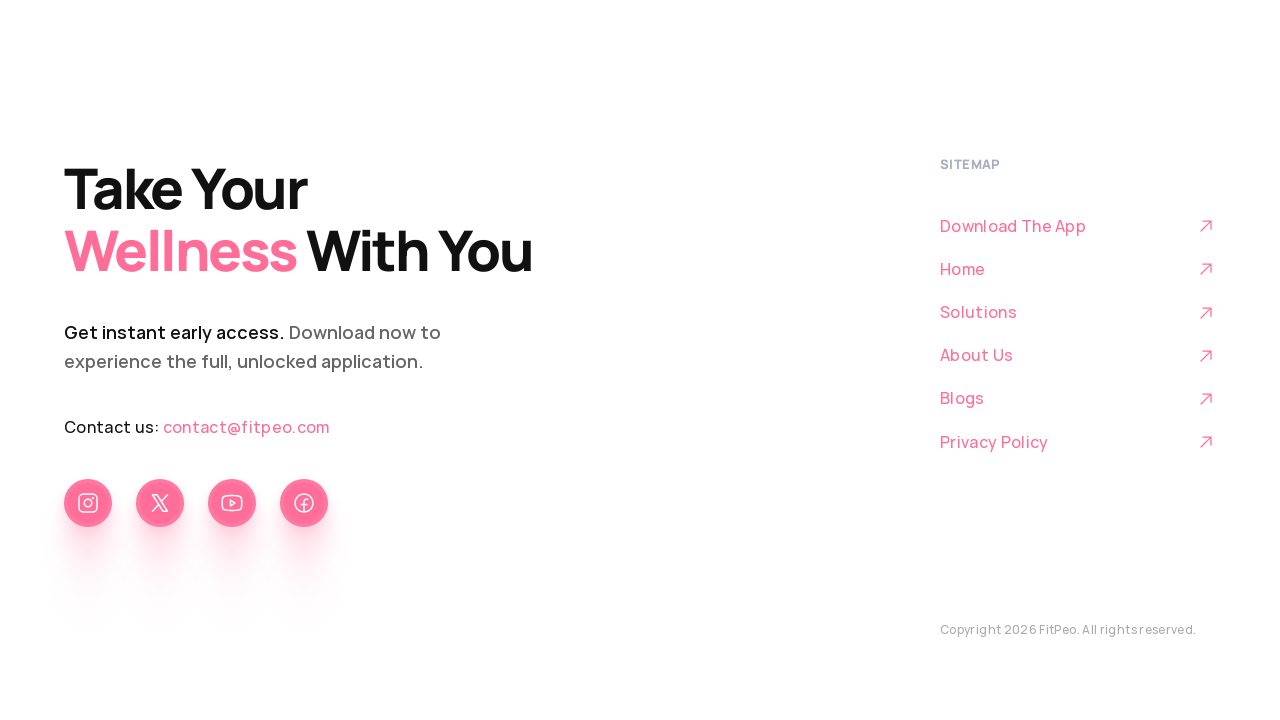